Tests mouse over functionality by clicking on a link element twice to verify hover behavior

Starting URL: http://uitestingplayground.com/mouseover

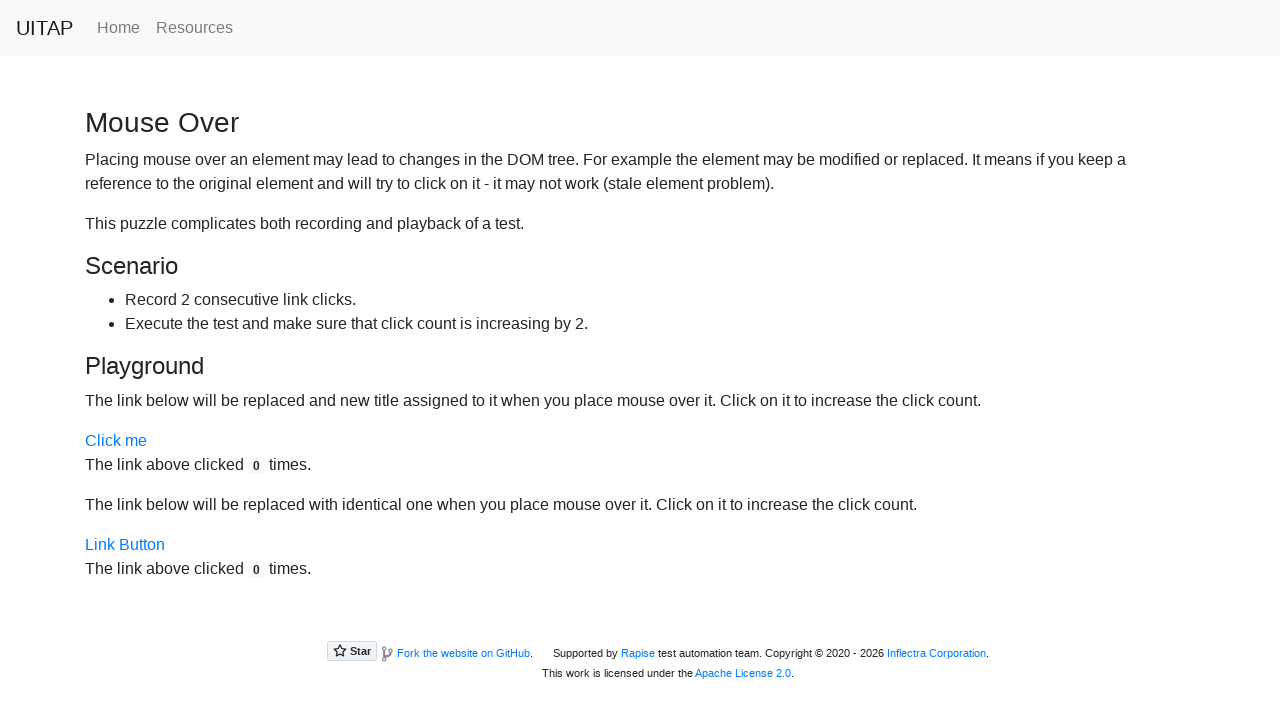

Clicked the 'Click me' link element for the first time at (116, 441) on xpath=//a[text()='Click me']
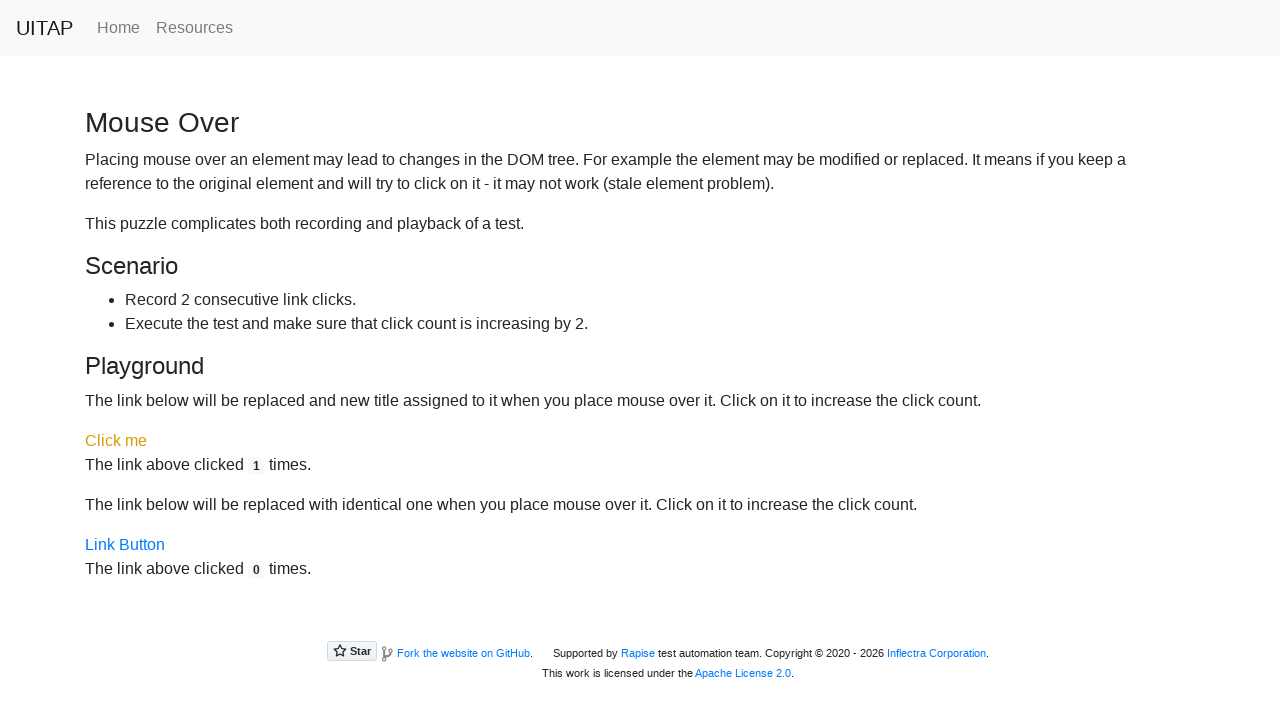

Clicked the 'Click me' link element for the second time to verify hover behavior at (116, 441) on xpath=//a[text()='Click me']
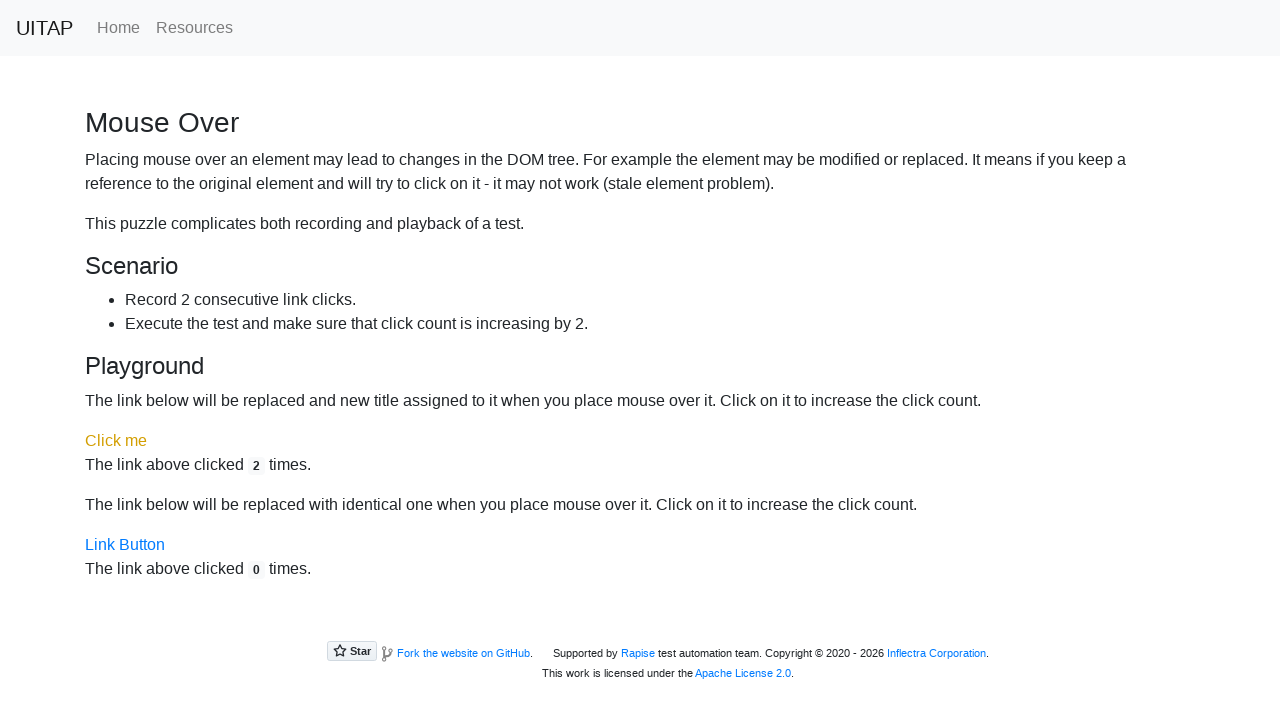

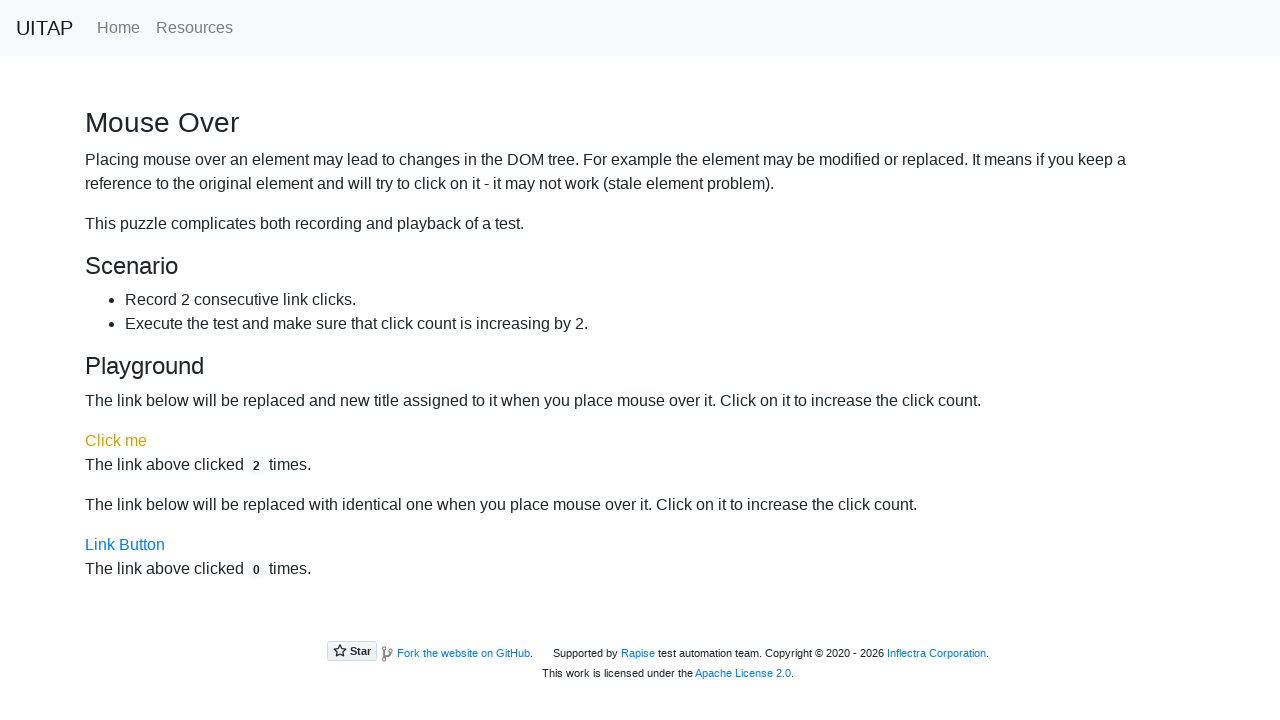